Tests right-click context menu functionality, handles alerts, and navigates to a linked page to verify its content

Starting URL: https://the-internet.herokuapp.com/context_menu

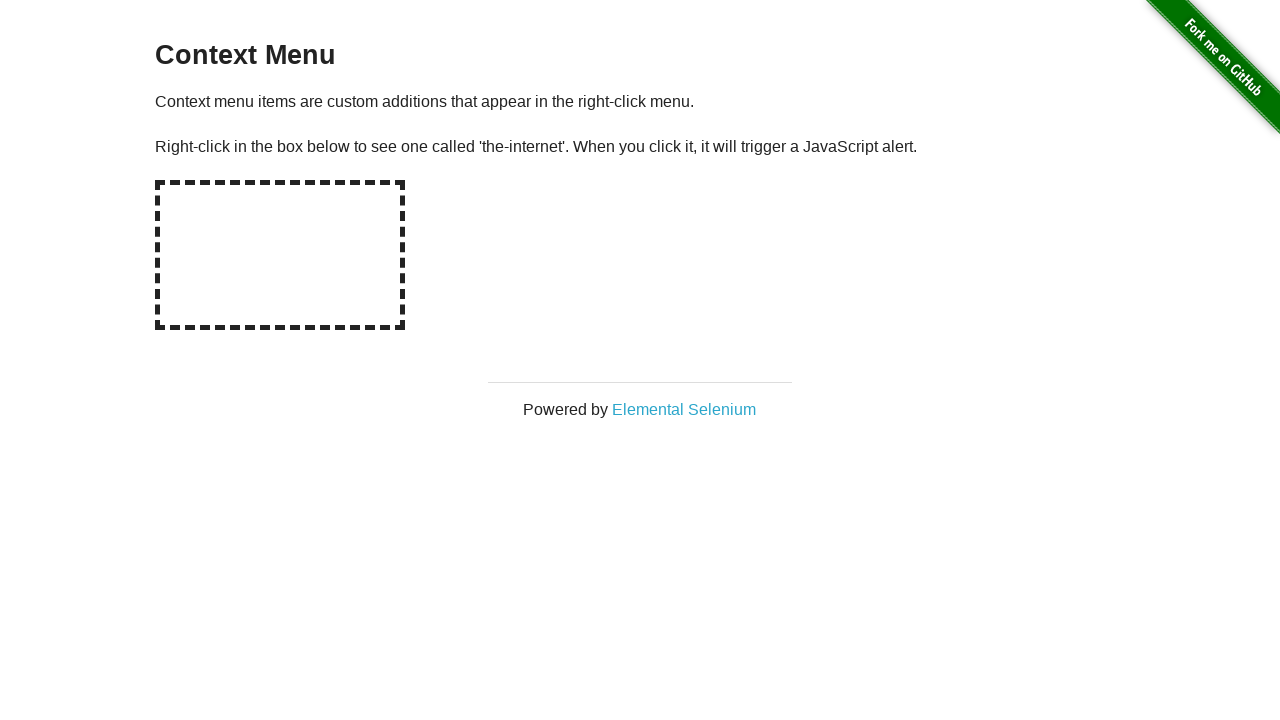

Right-clicked on the hot-spot area to open context menu at (280, 255) on #hot-spot
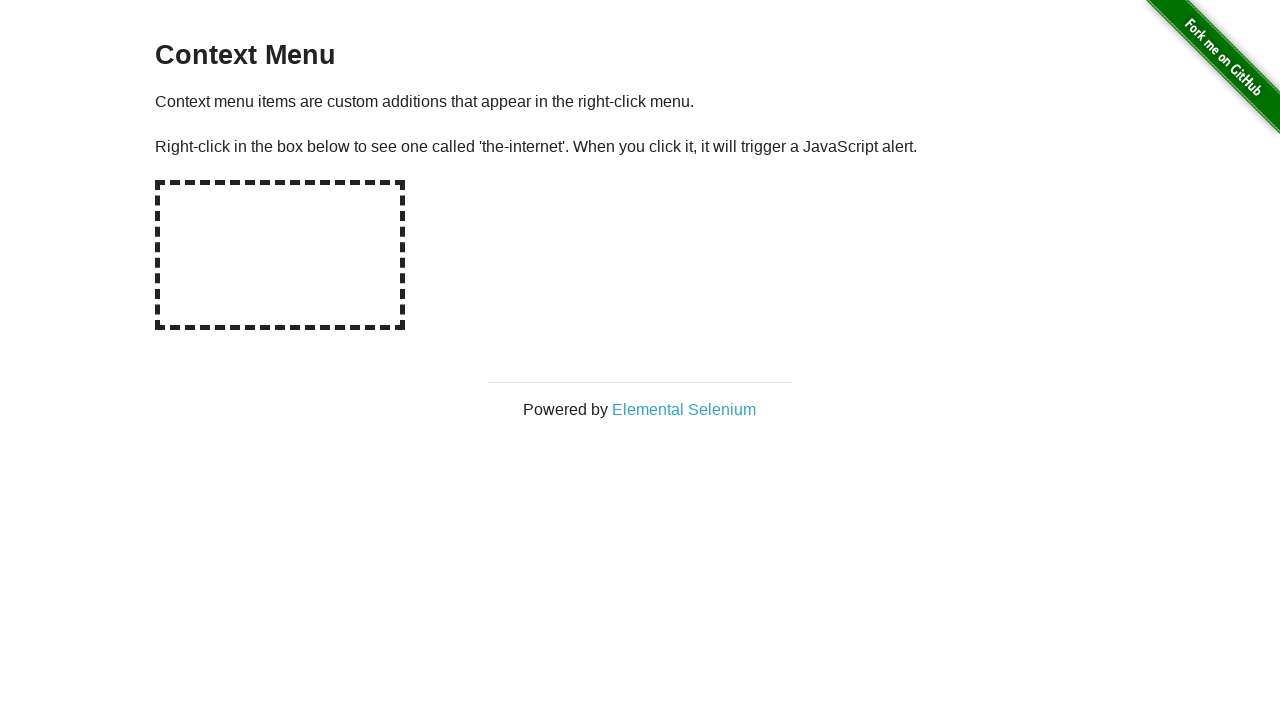

Set up dialog handler to accept alerts
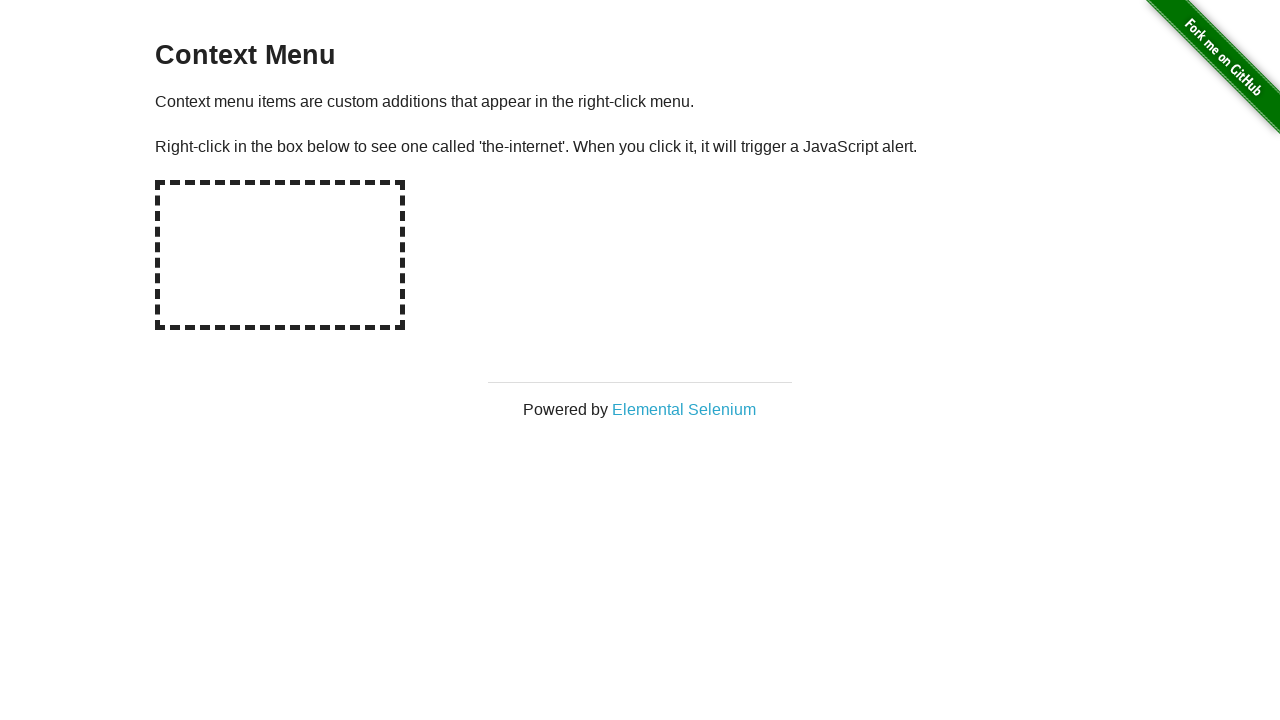

Reloaded the page
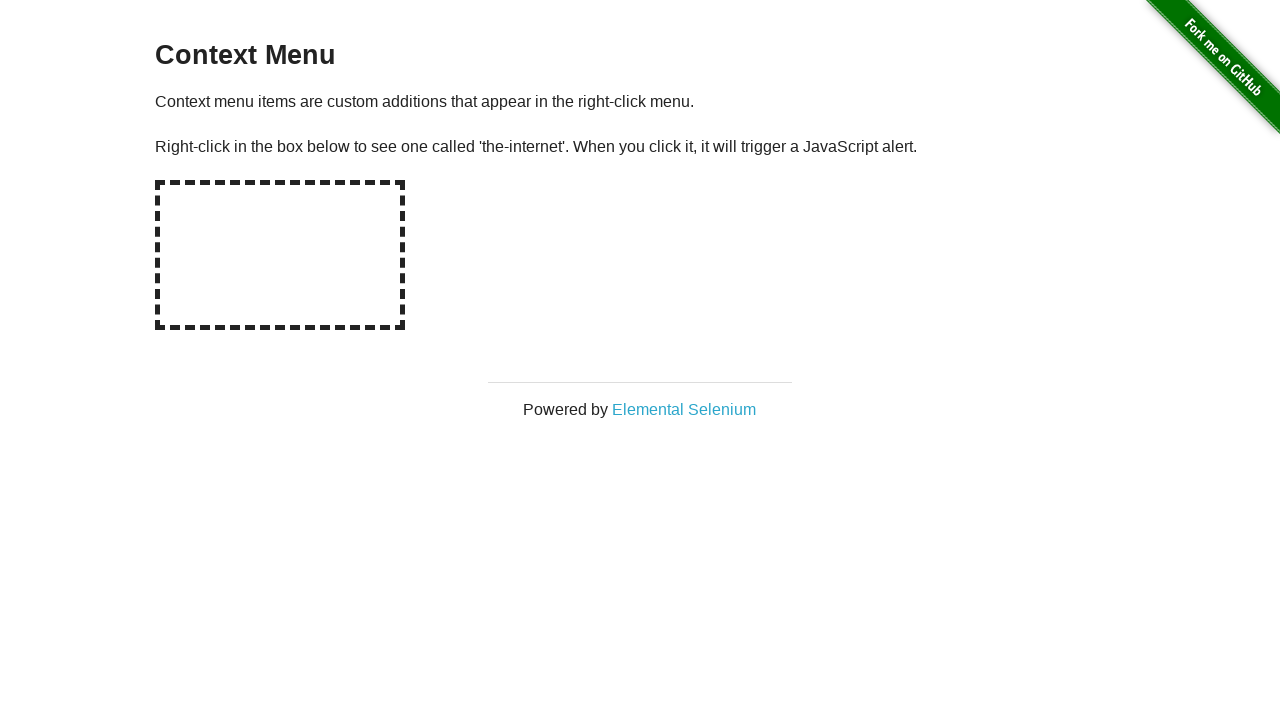

Clicked on the Elemental Selenium link at (684, 409) on xpath=(//a)[2]
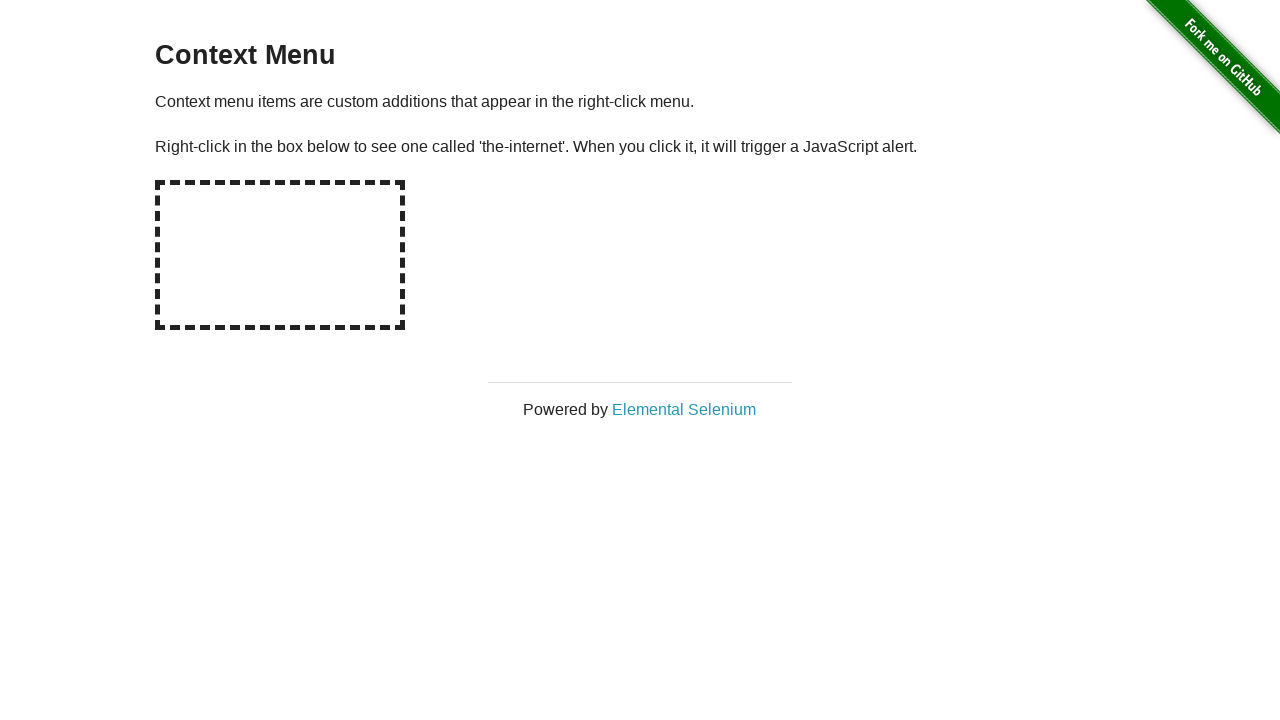

Opened new tab/window with Elemental Selenium link at (684, 409) on xpath=(//a)[2]
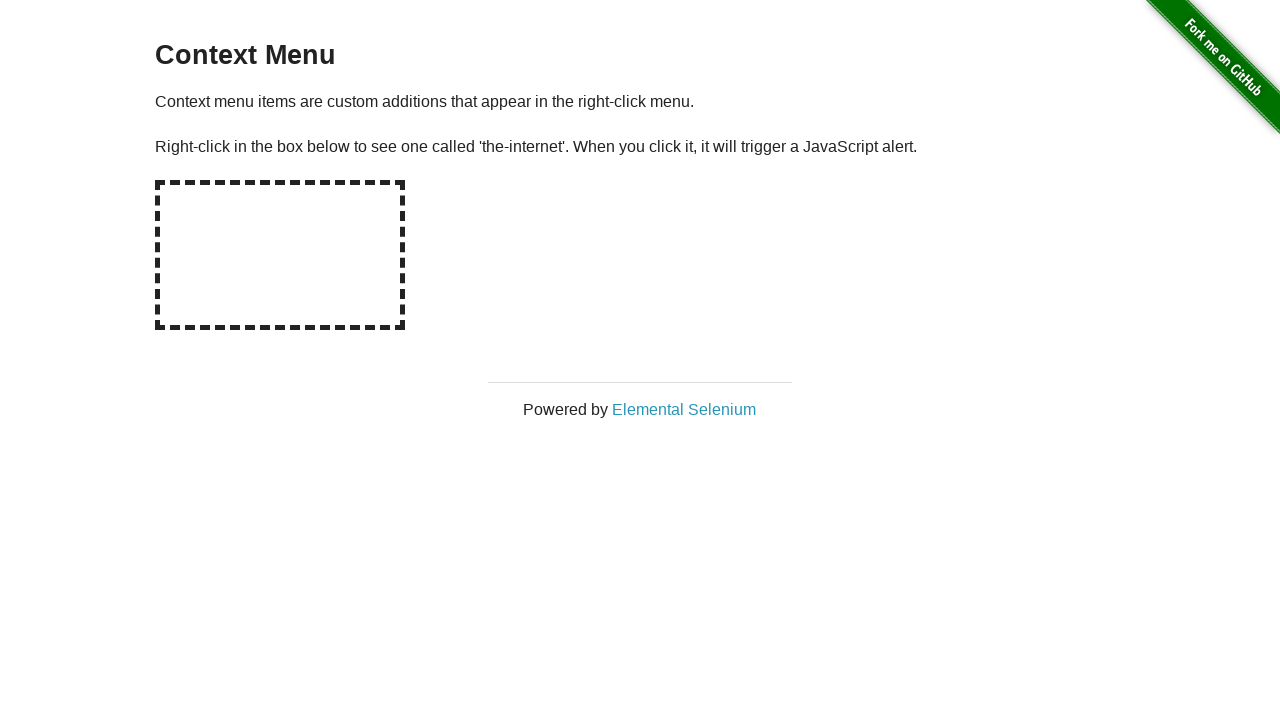

Waited for h1 element to load on new page
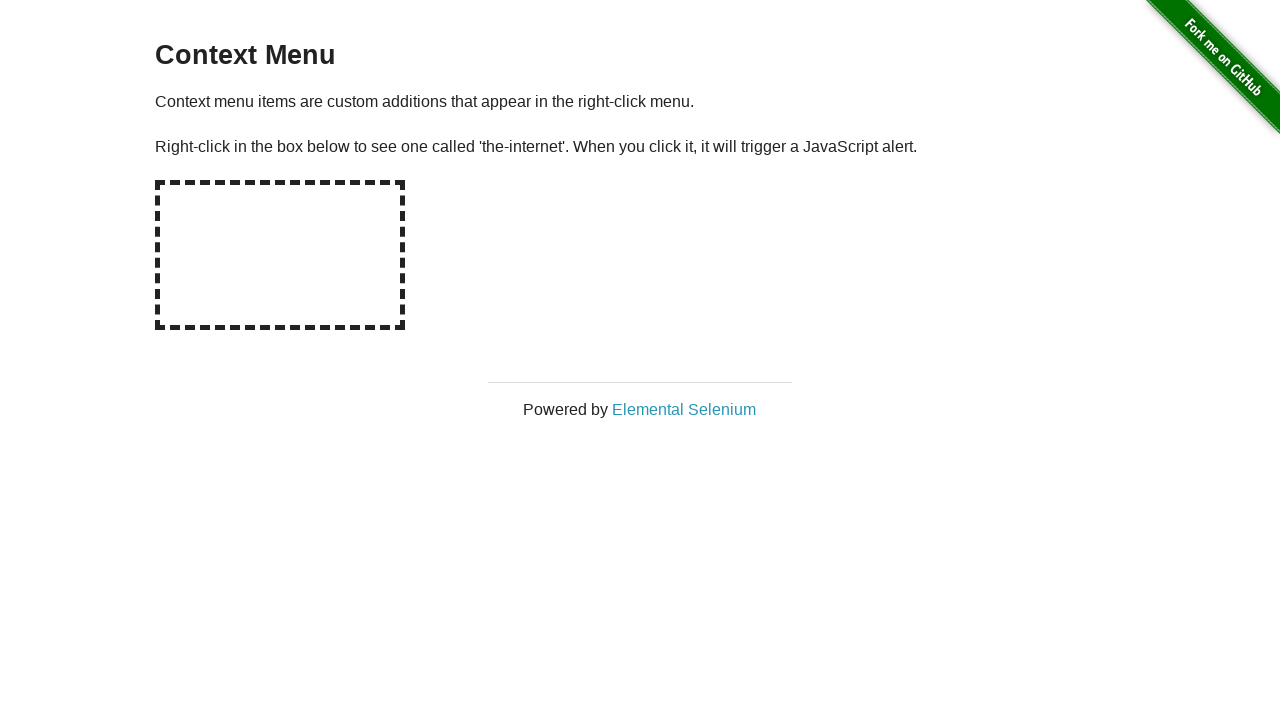

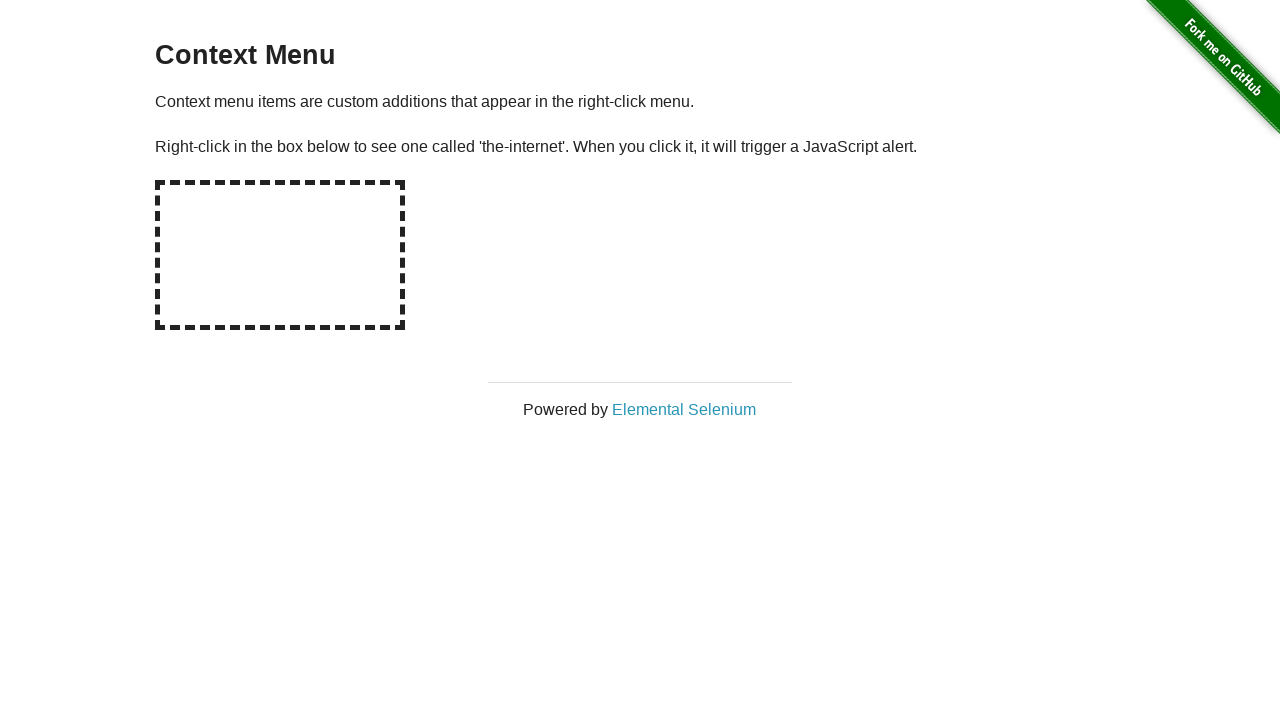